Tests a registration form by filling in first name, last name, and email fields, then submitting the form and verifying the success message

Starting URL: http://suninjuly.github.io/registration1.html

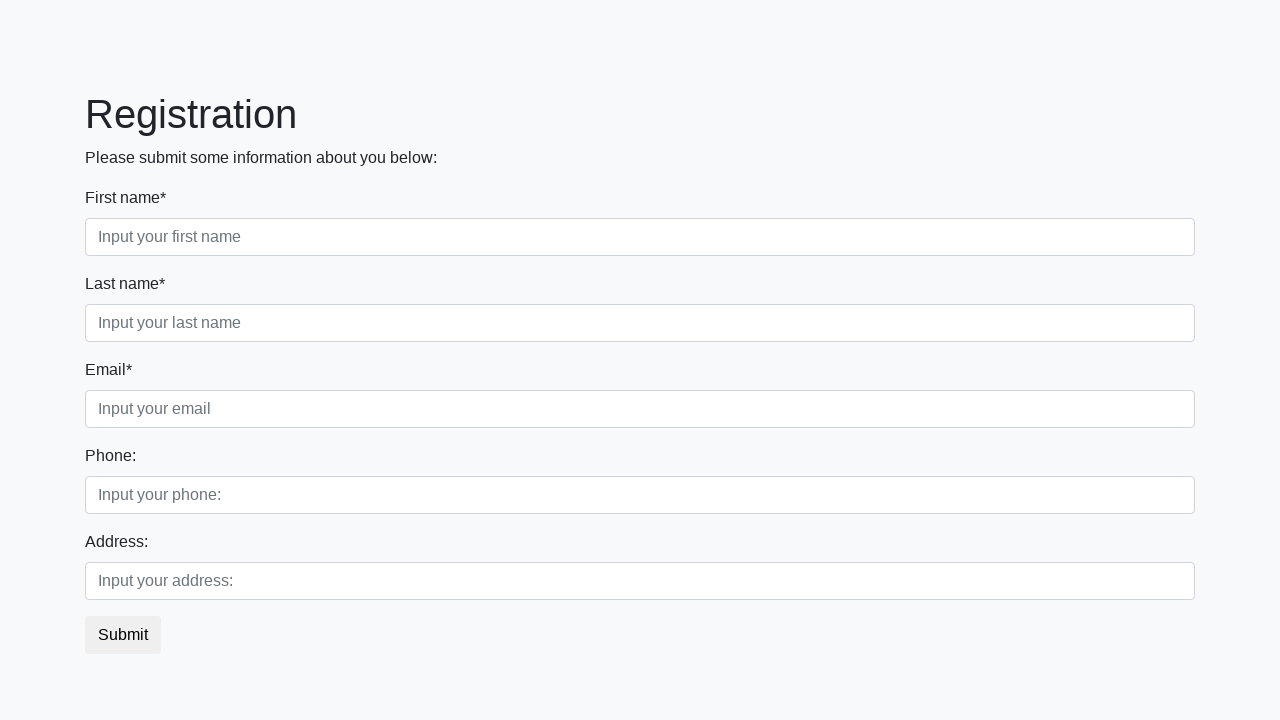

Filled first name field with 'Ivan' on [placeholder="Input your first name"]
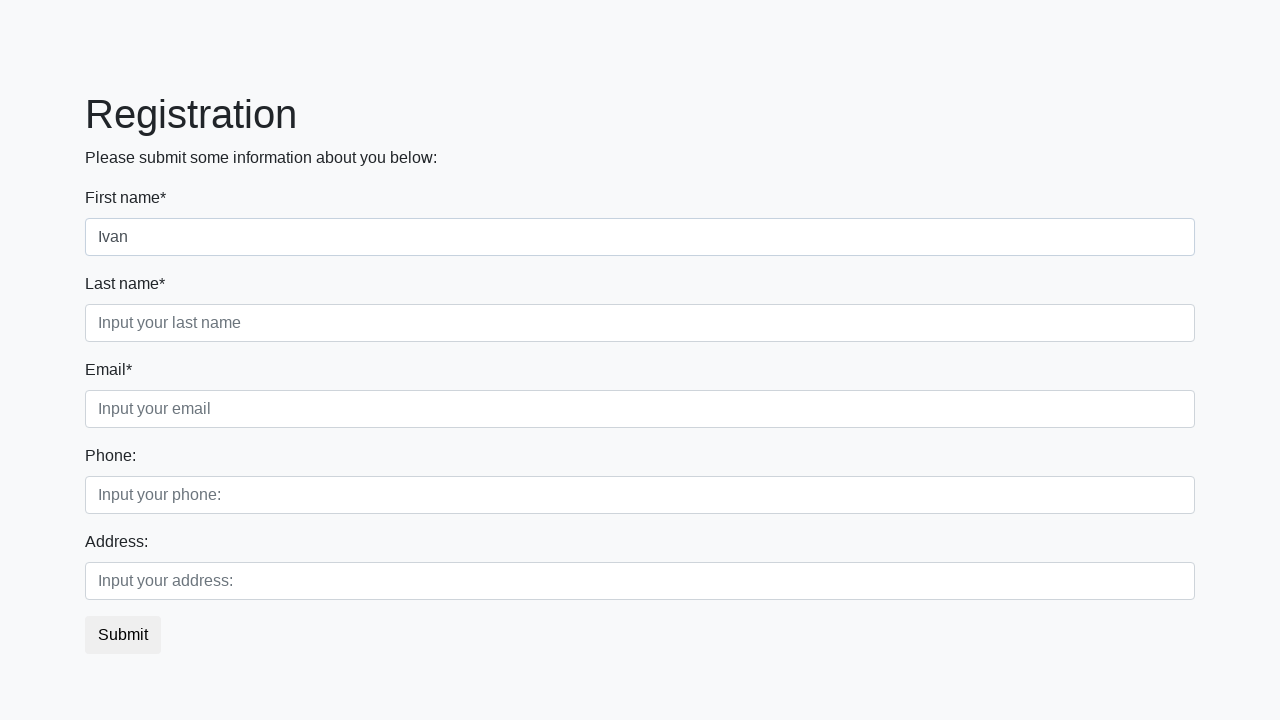

Filled last name field with 'Ivanov' on [placeholder="Input your last name"]
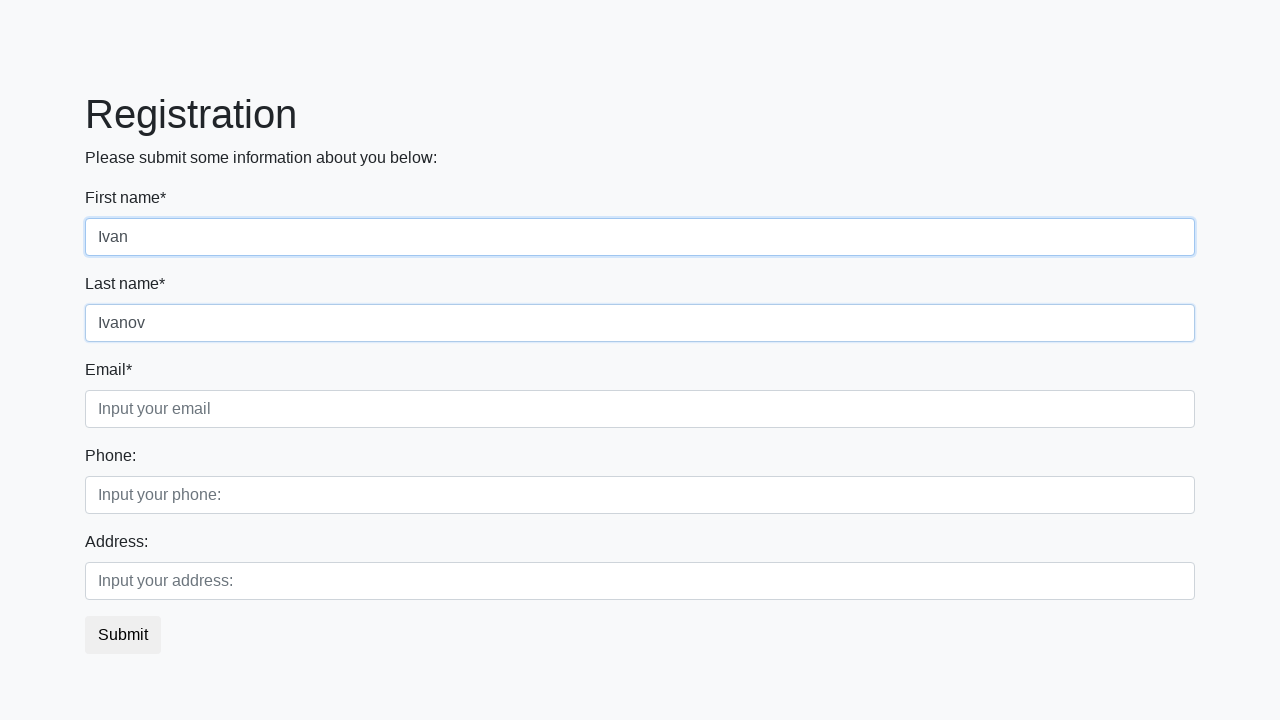

Filled email field with 'Ivan@mail.ru' on [placeholder="Input your email"]
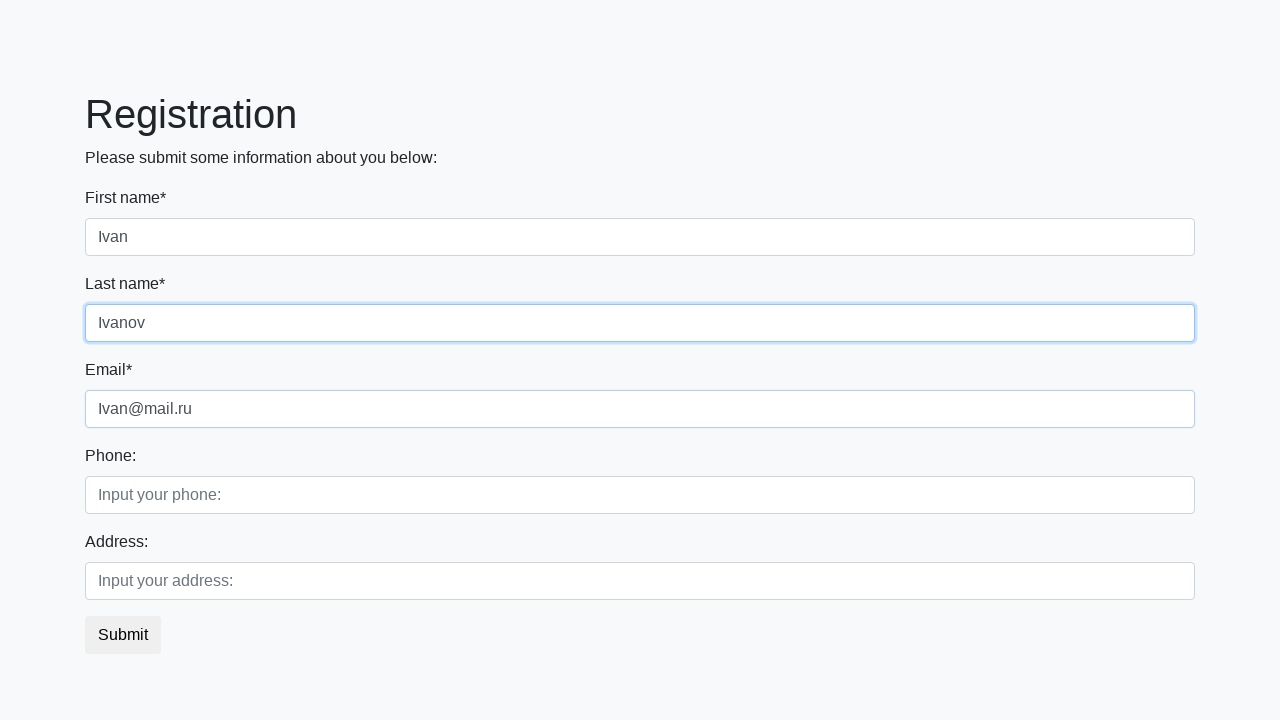

Clicked submit button at (123, 635) on button.btn
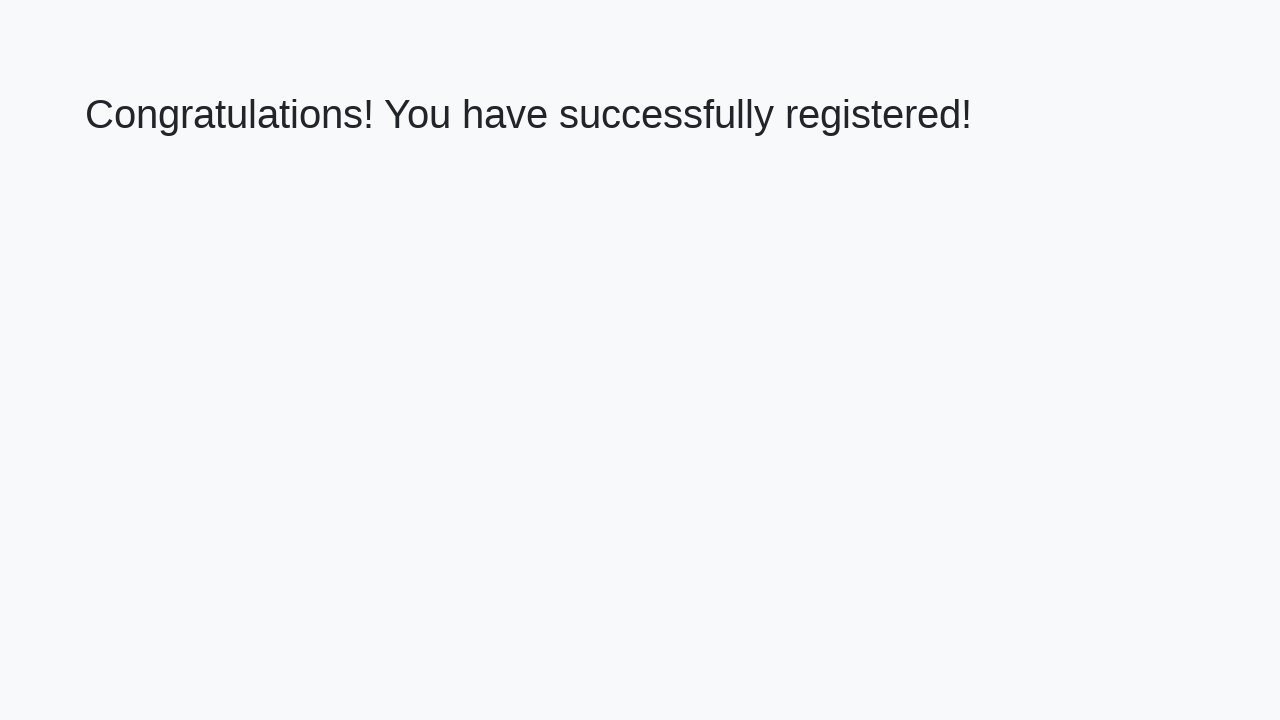

Success message header loaded
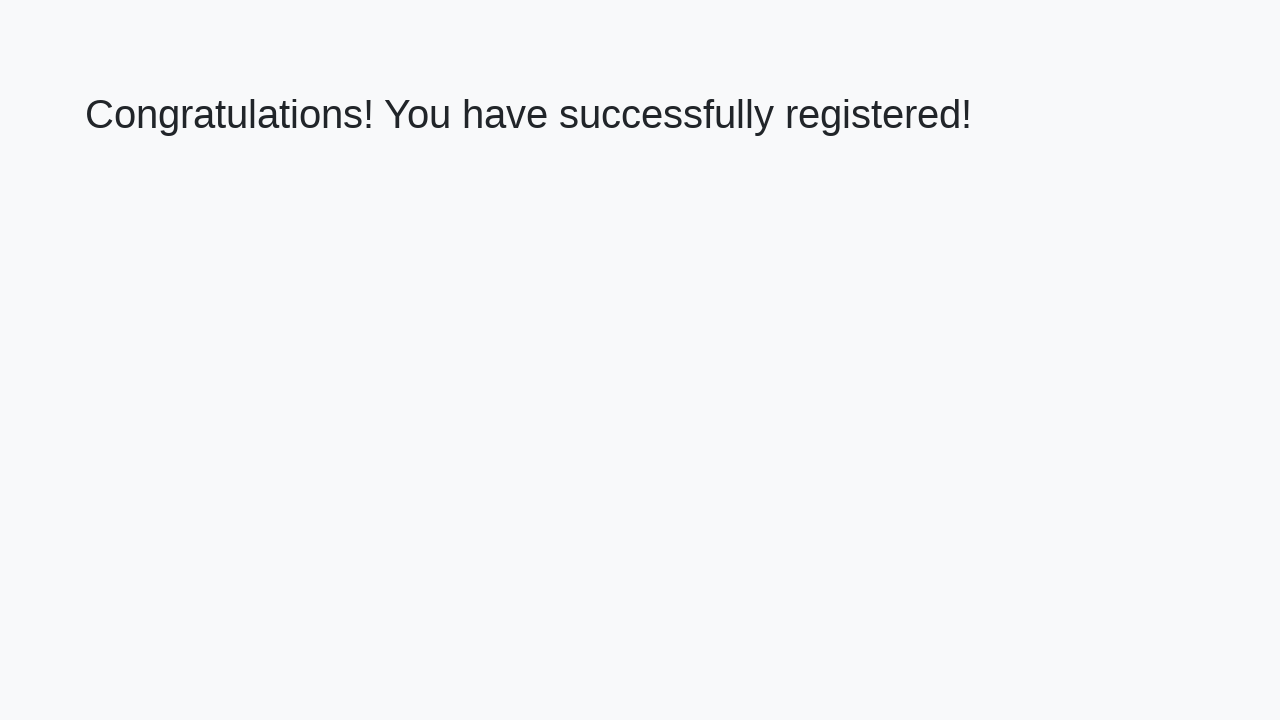

Retrieved success message text: 'Congratulations! You have successfully registered!'
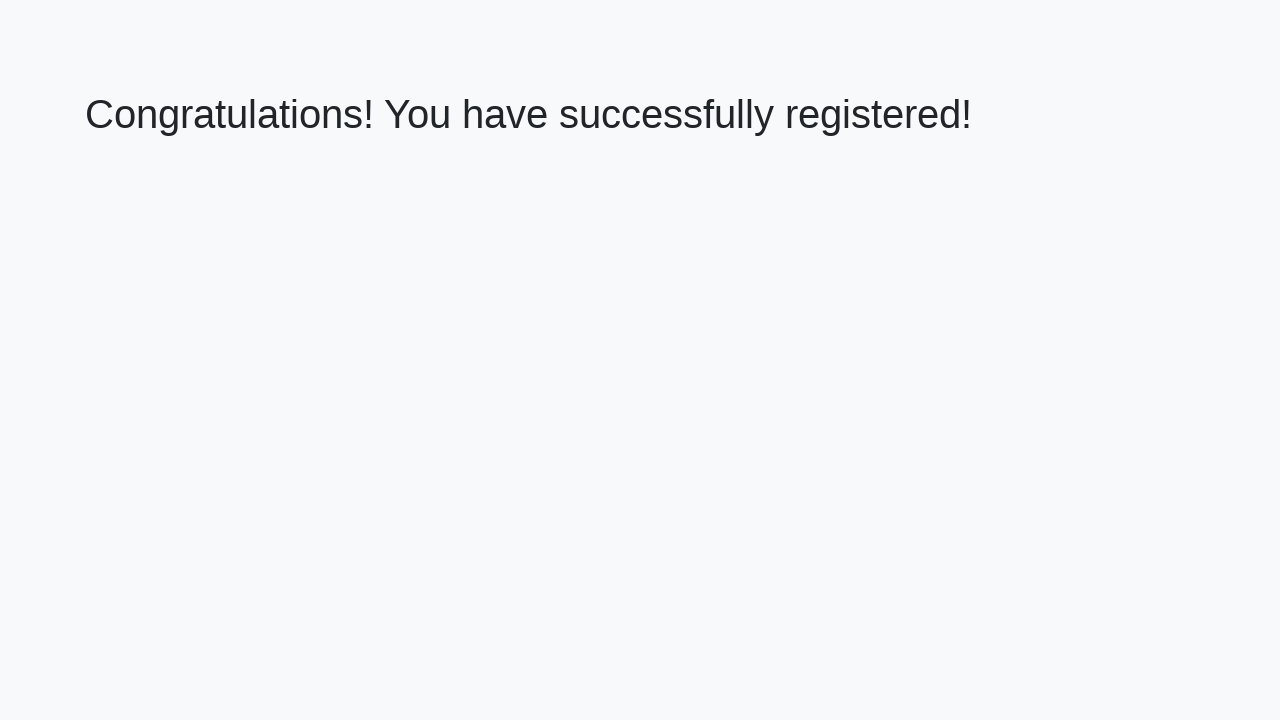

Verified success message matches expected text
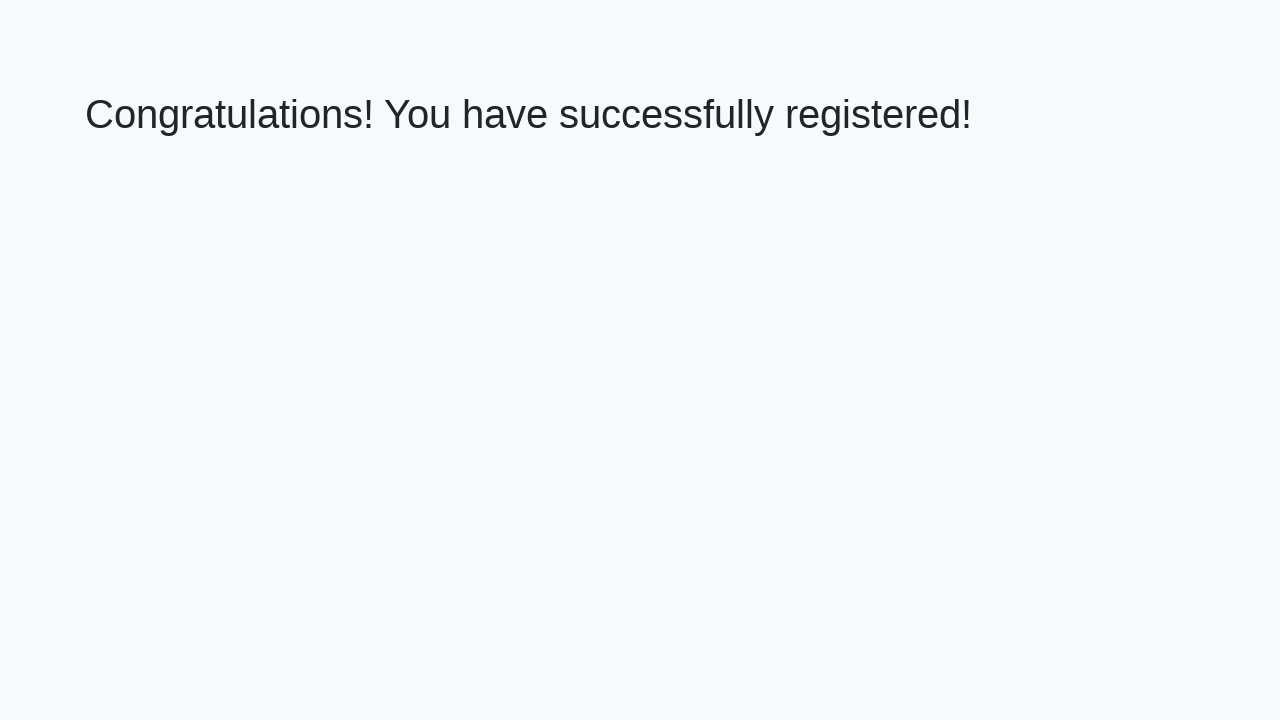

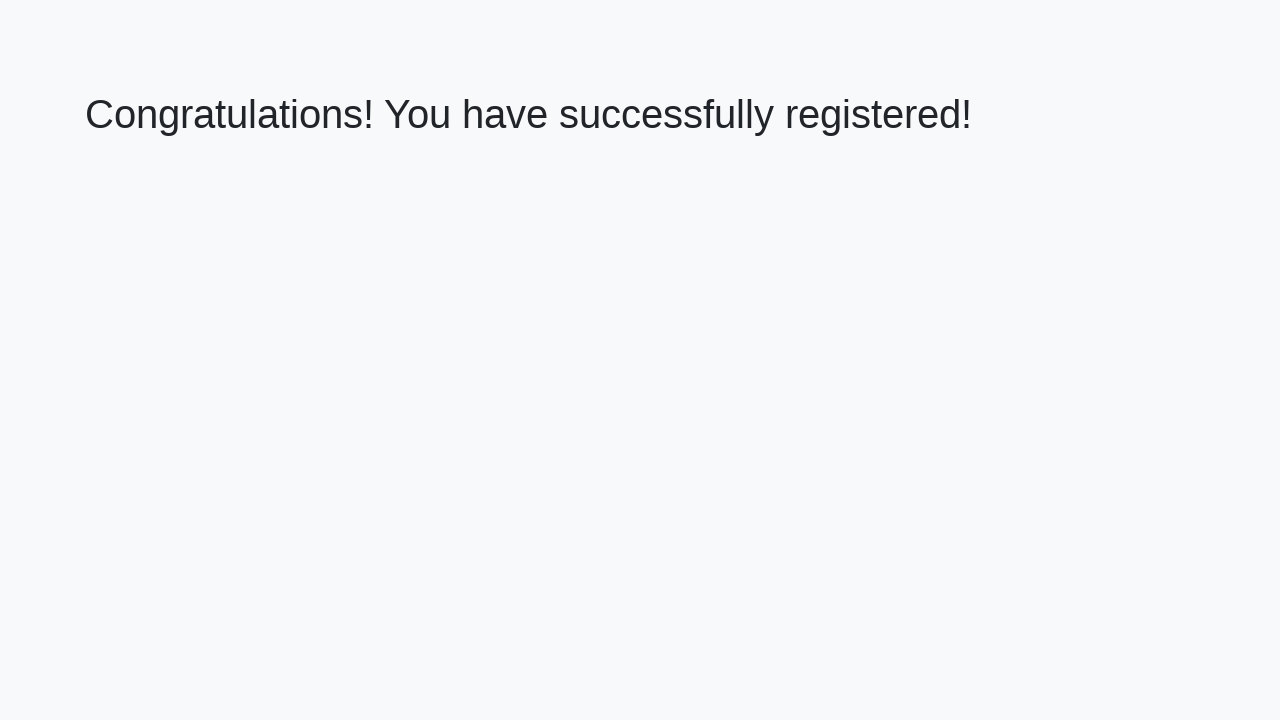